Tests a job application form by entering a job reference, calculating the number of filled images on the page, entering that count into a form field, and submitting the form.

Starting URL: http://apply.dataprocessors.com.au/

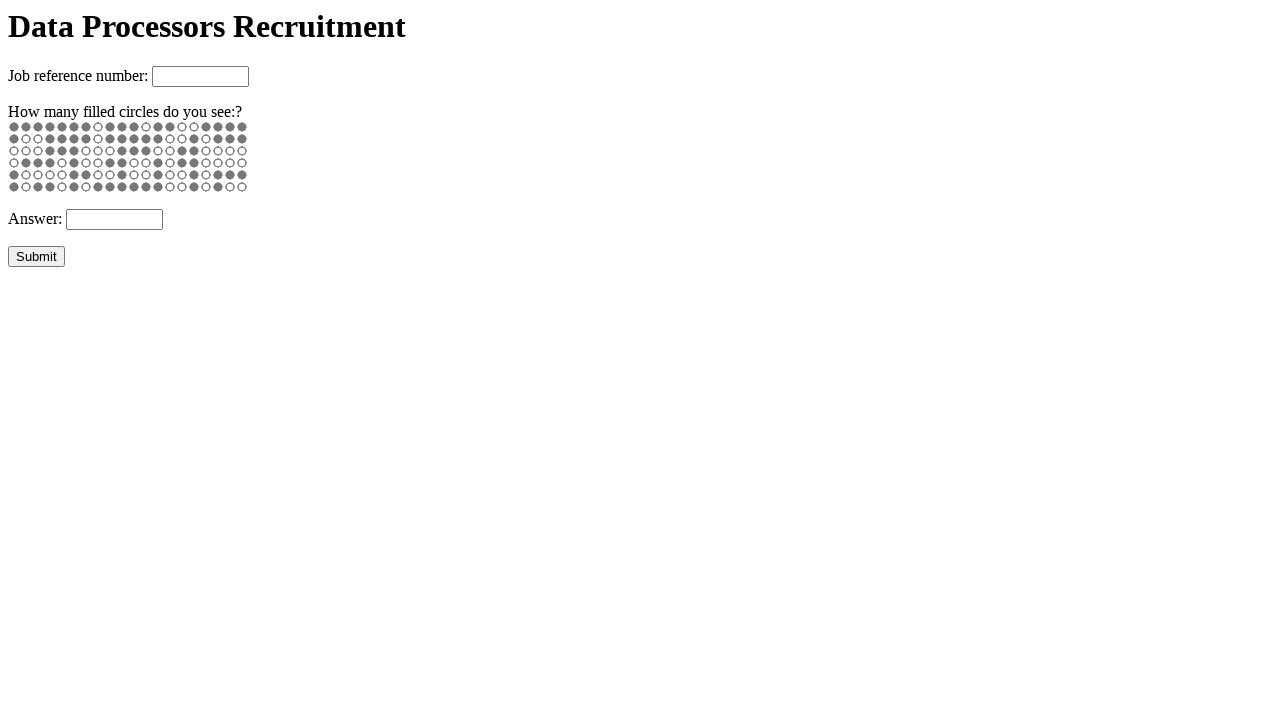

Filled job reference field with 'PO162' on input[name='jobref']
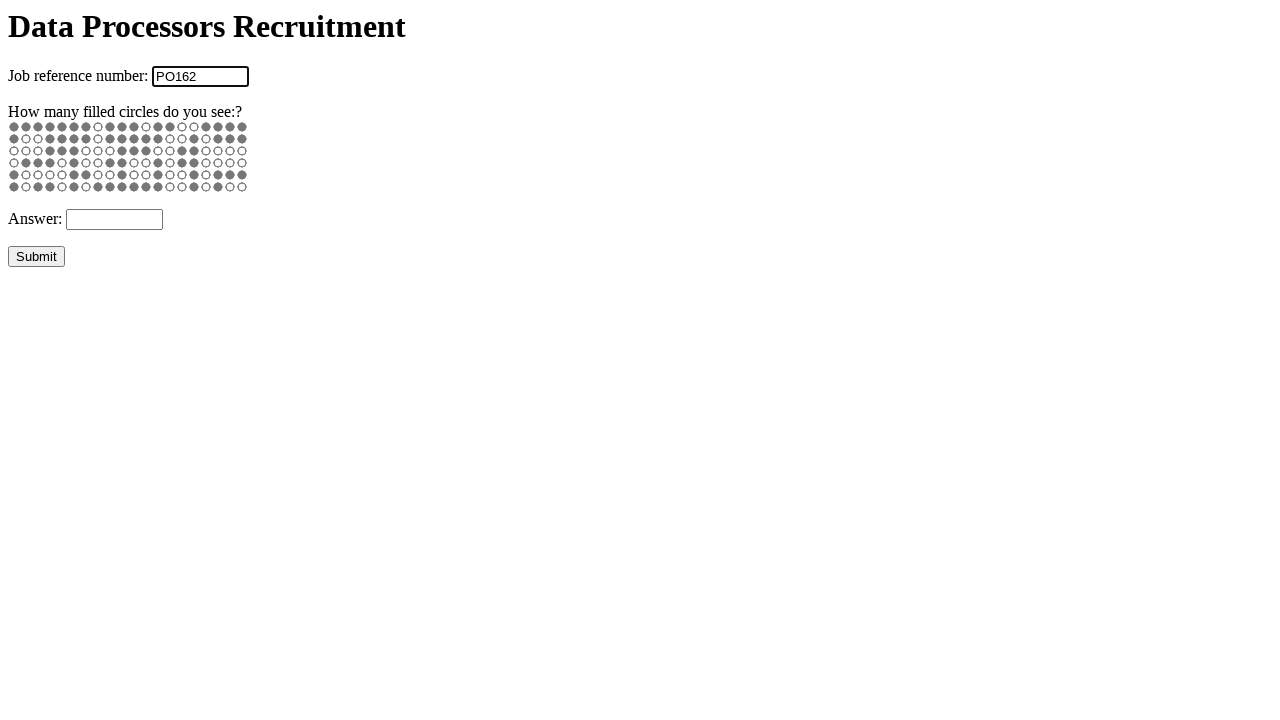

Counted unfilled images on page: 52
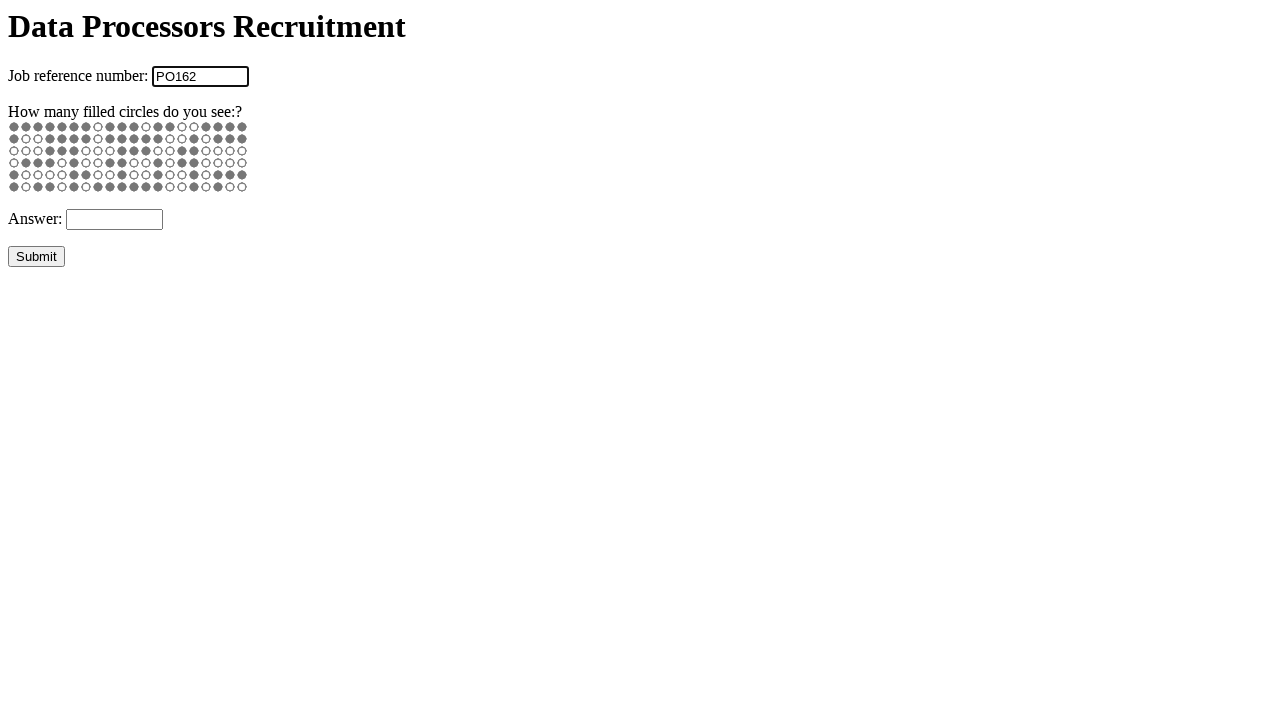

Counted total images on page: 120
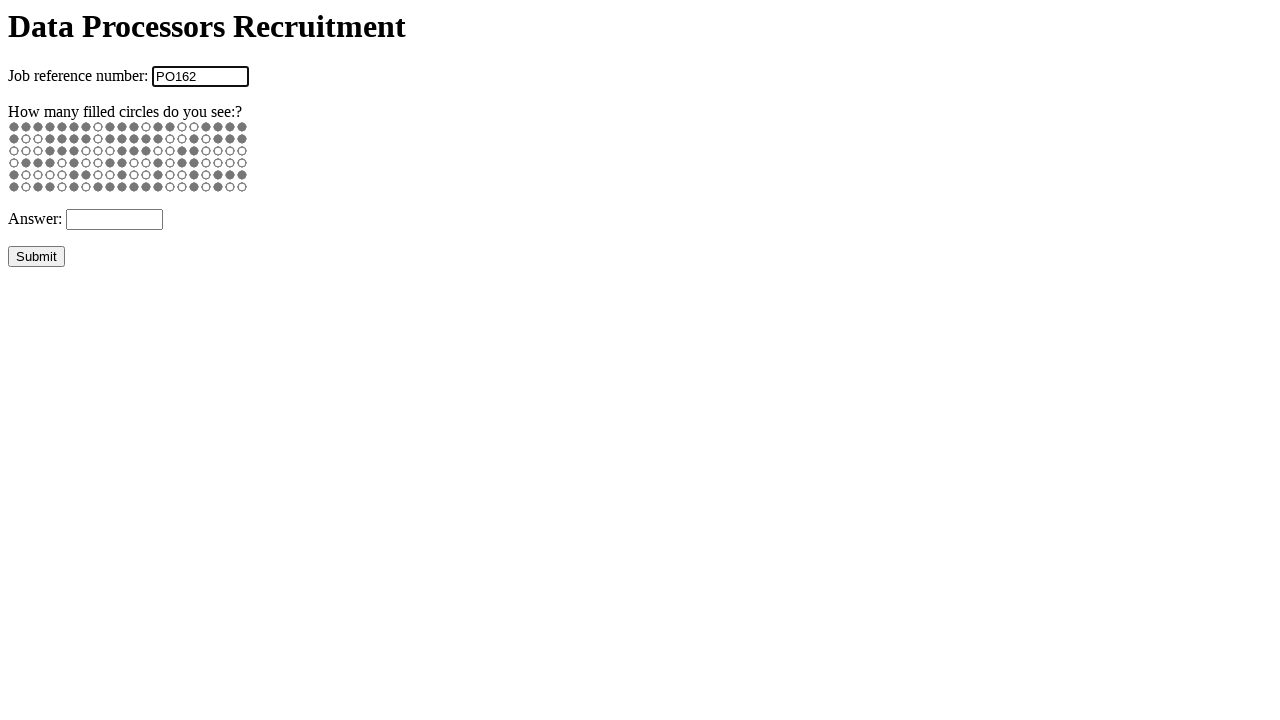

Calculated filled images: 68
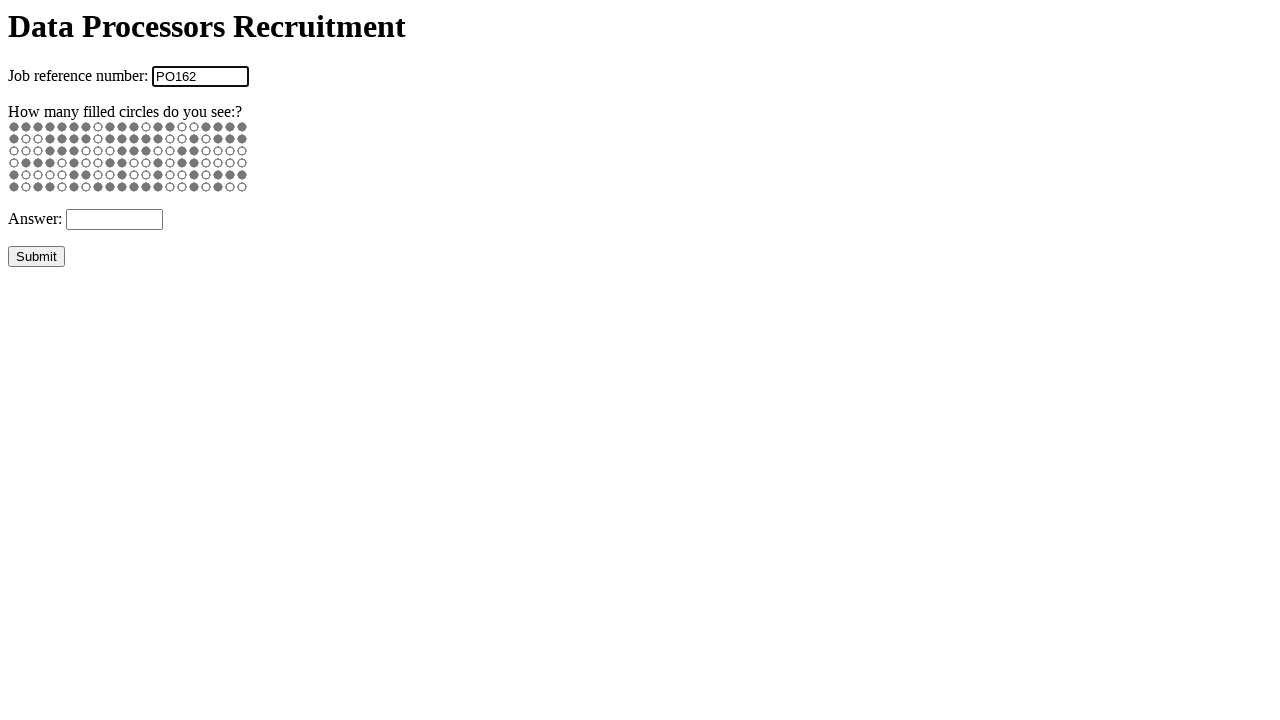

Filled value field with calculated count: 68 on input[name='valuee']
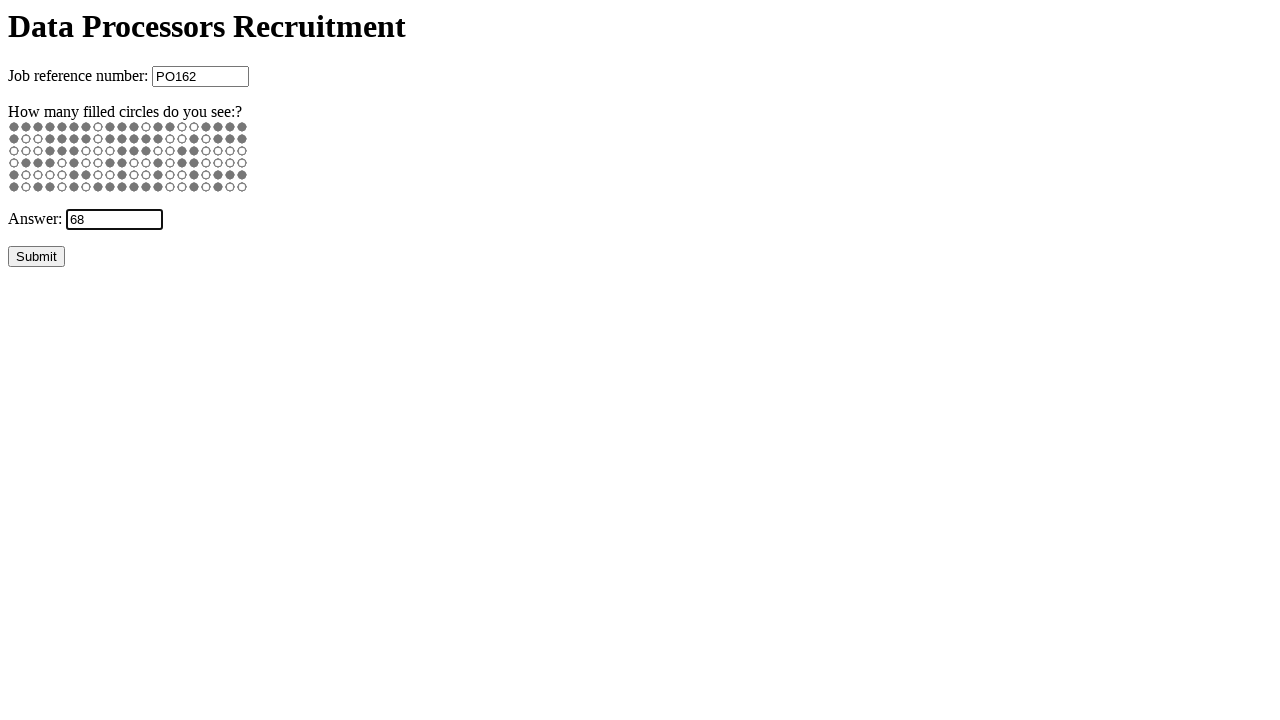

Clicked Submit button to complete job application form at (36, 257) on input[type='Submit']
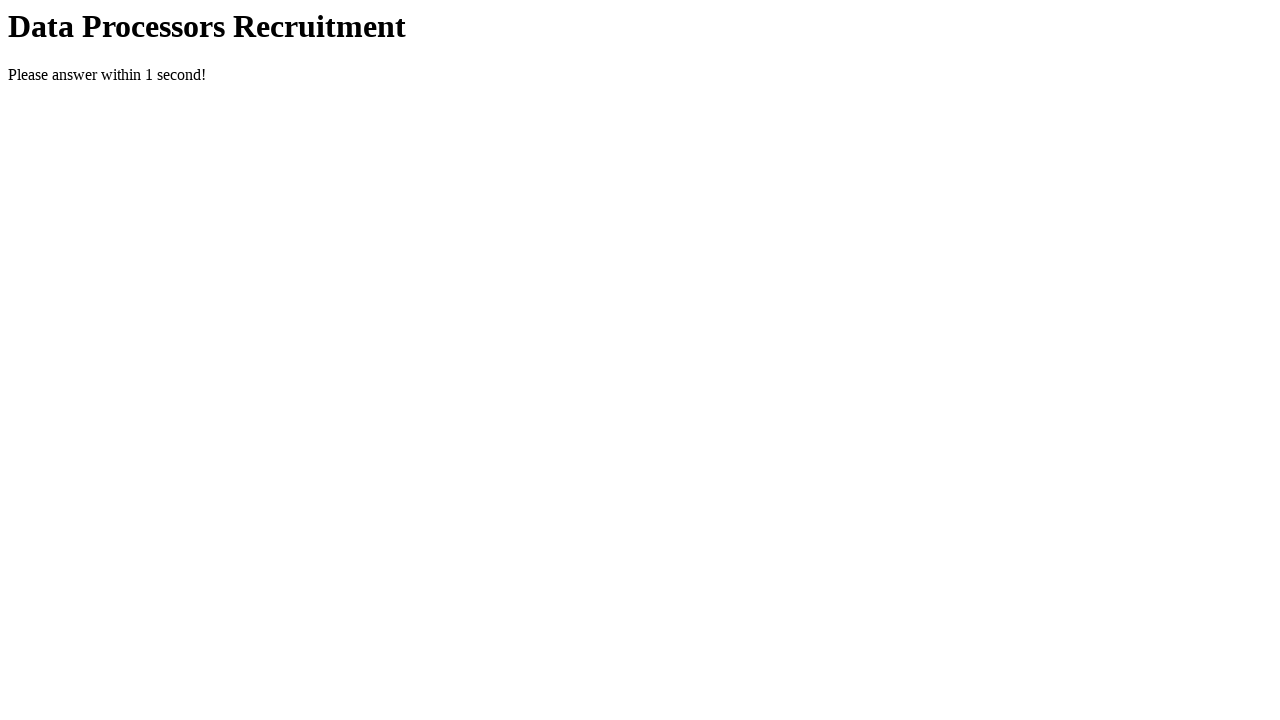

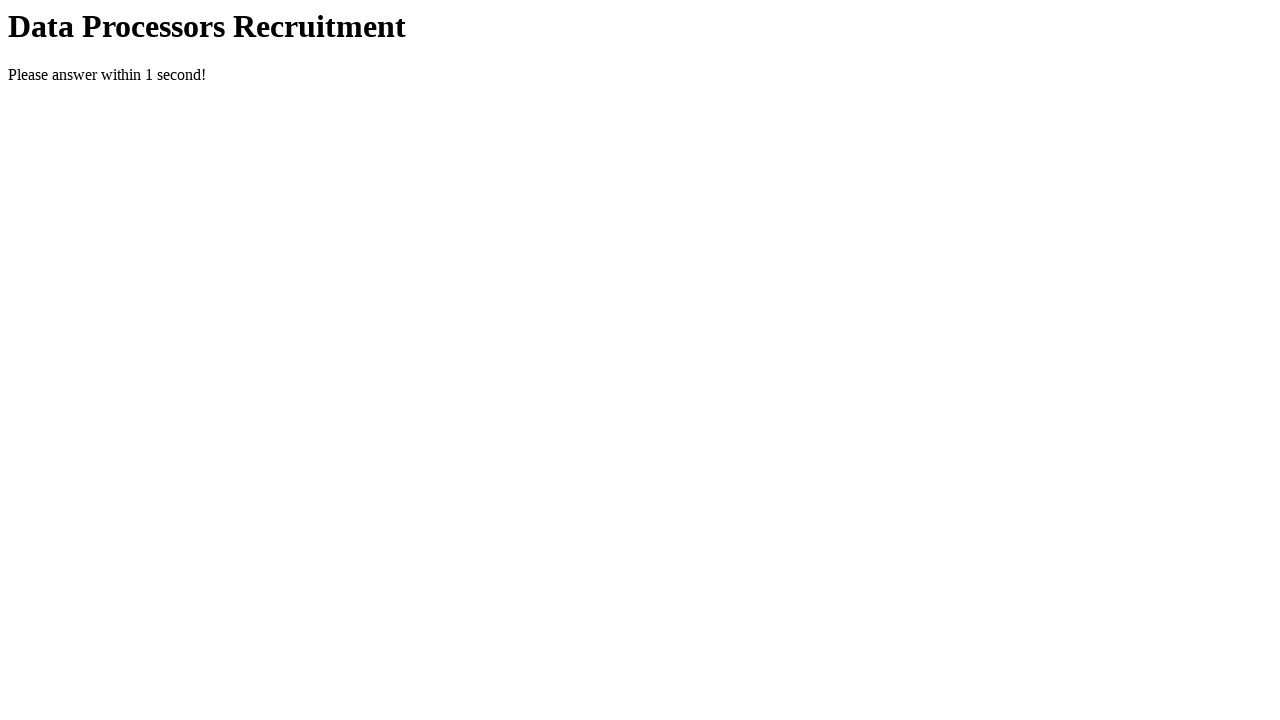